Tests mouse input events on a training page by performing left click, double click, and right click actions, then verifying the active element text changes after each action.

Starting URL: https://v1.training-support.net/selenium/input-events

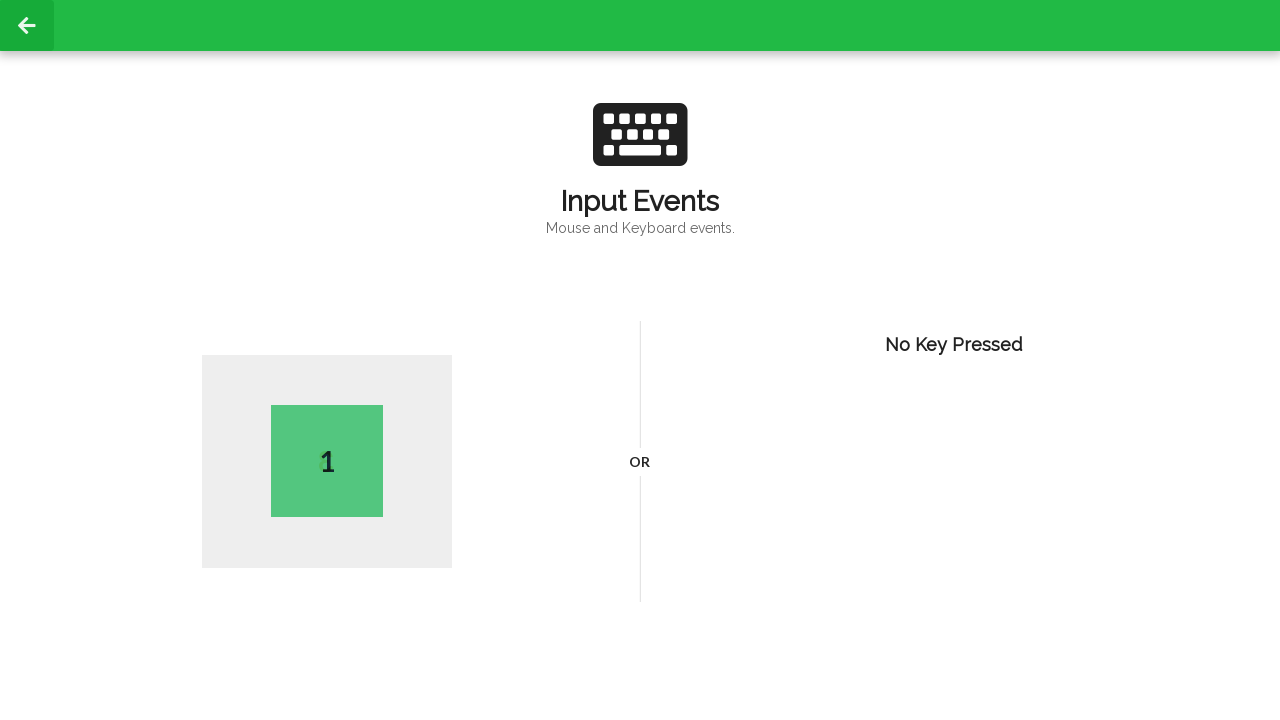

Performed left click on page body at (640, 360) on body
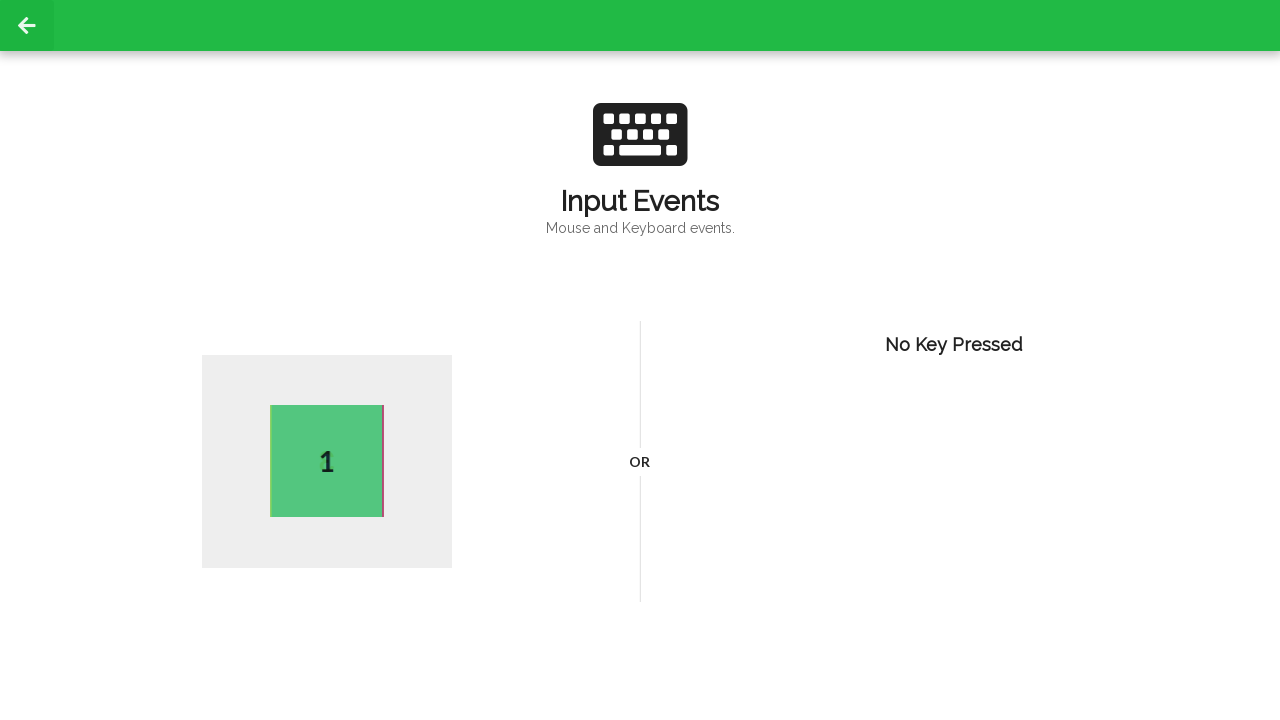

Waited 1000ms after left click
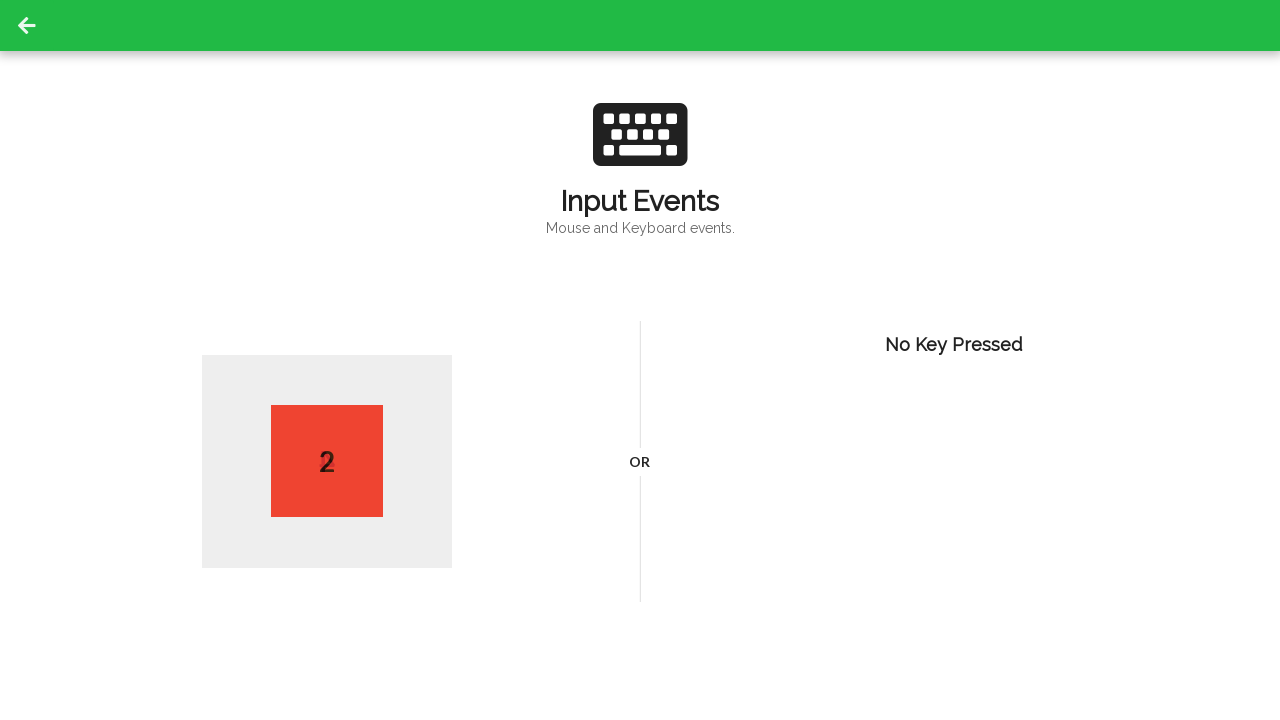

Retrieved active element text after single click: 2
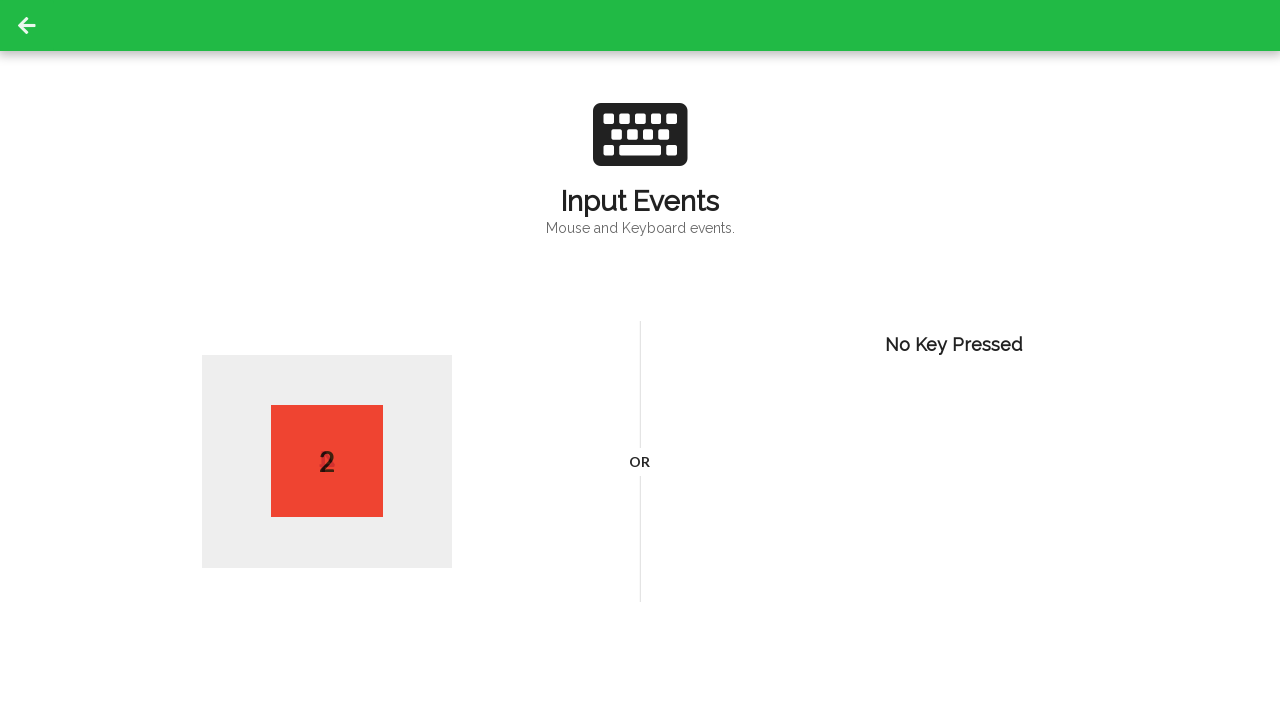

Performed double click on page body at (640, 360) on body
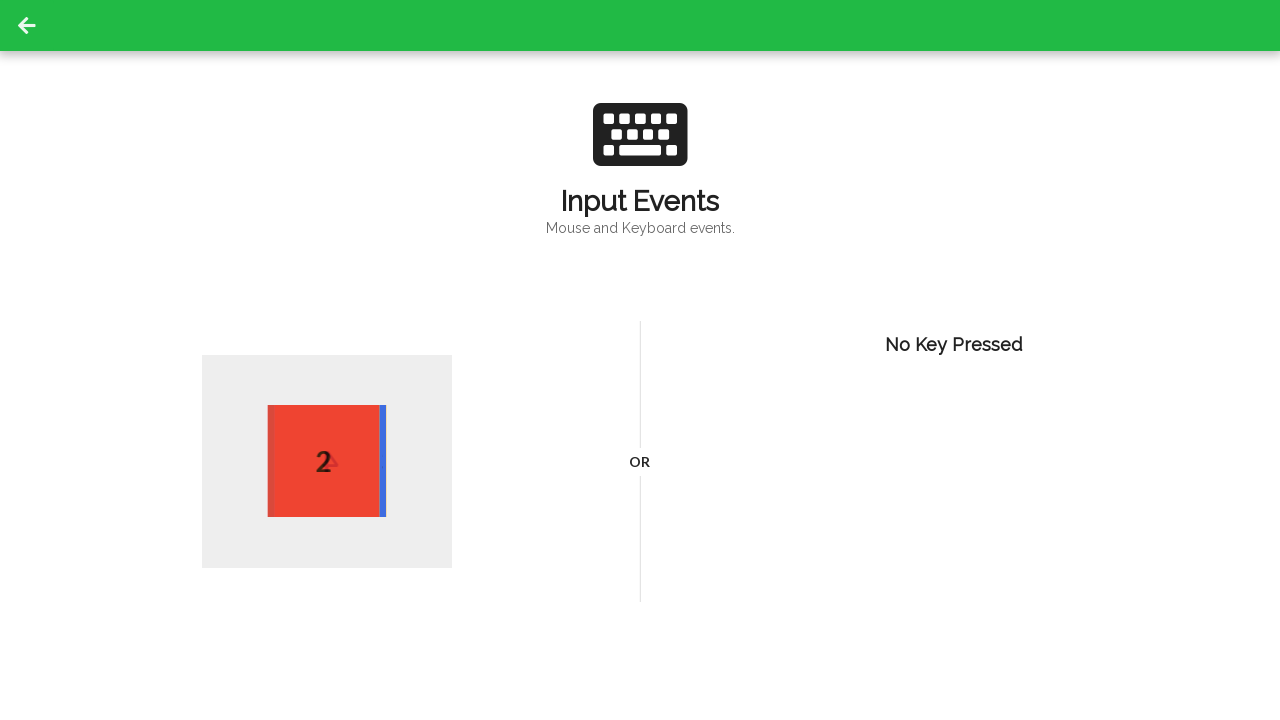

Waited 1000ms after double click
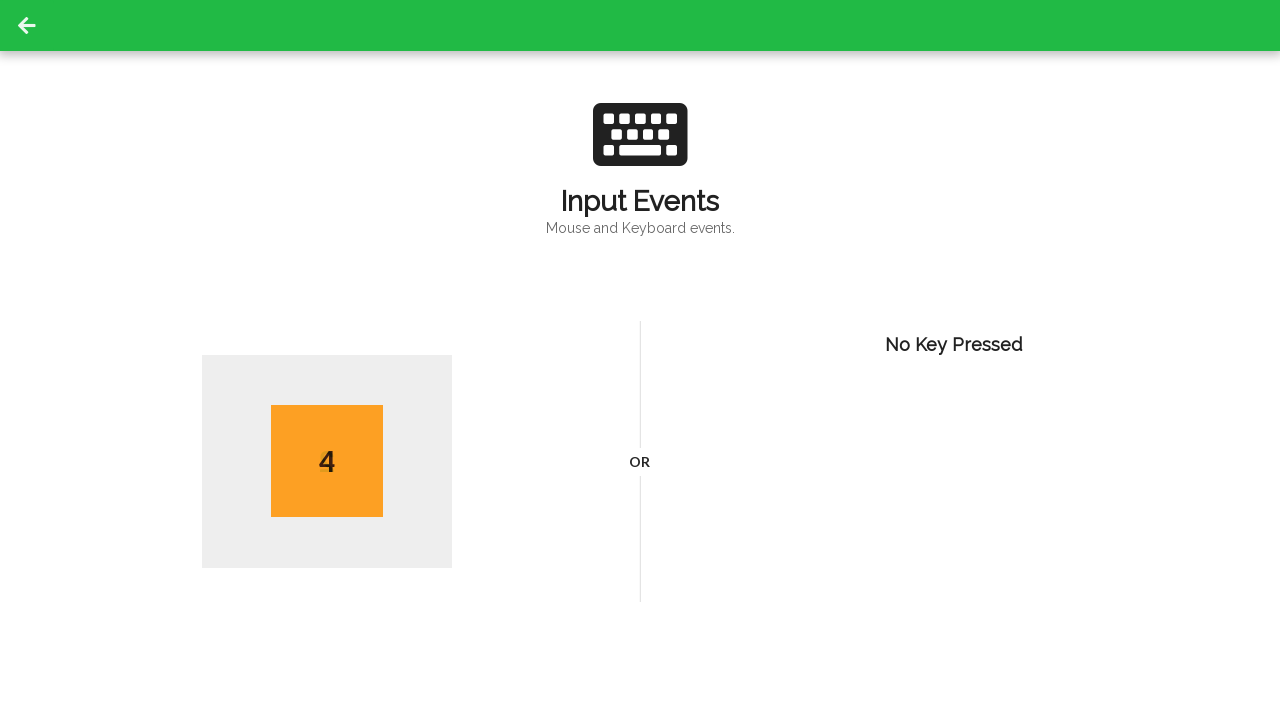

Retrieved active element text after double click: 4
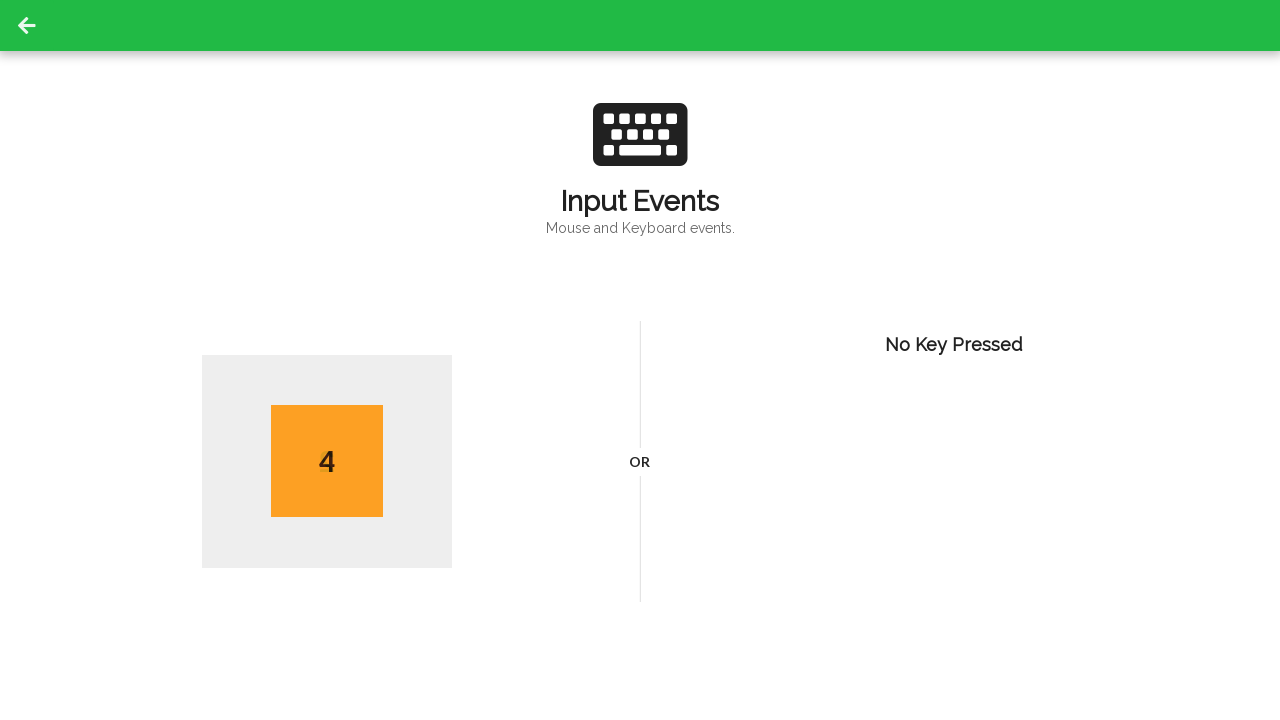

Performed right click on page body at (640, 360) on body
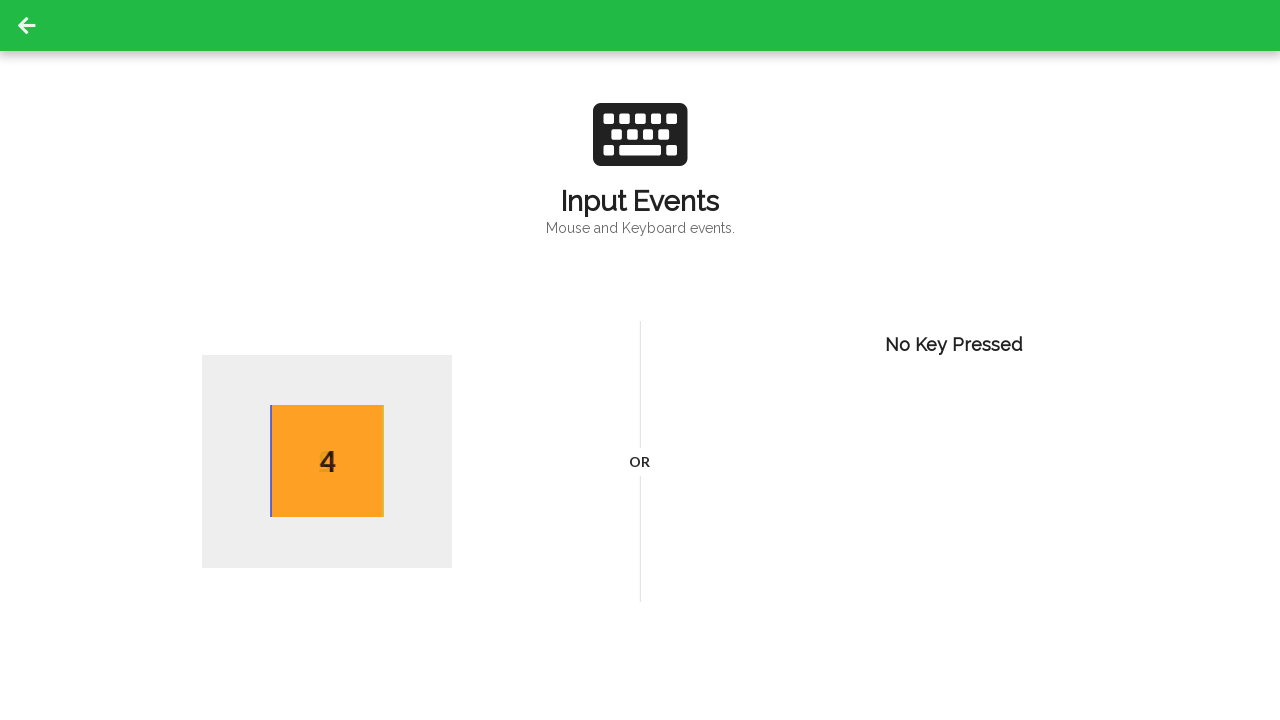

Waited 1000ms after right click
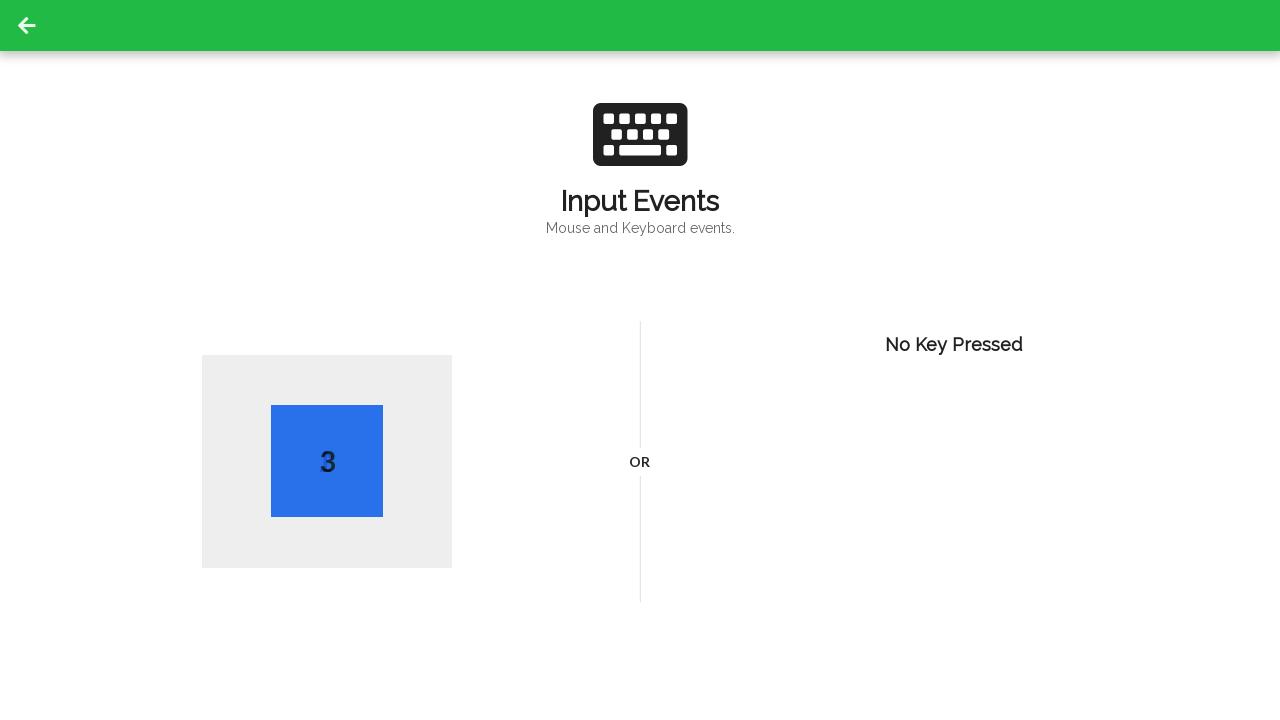

Retrieved active element text after right click: 3
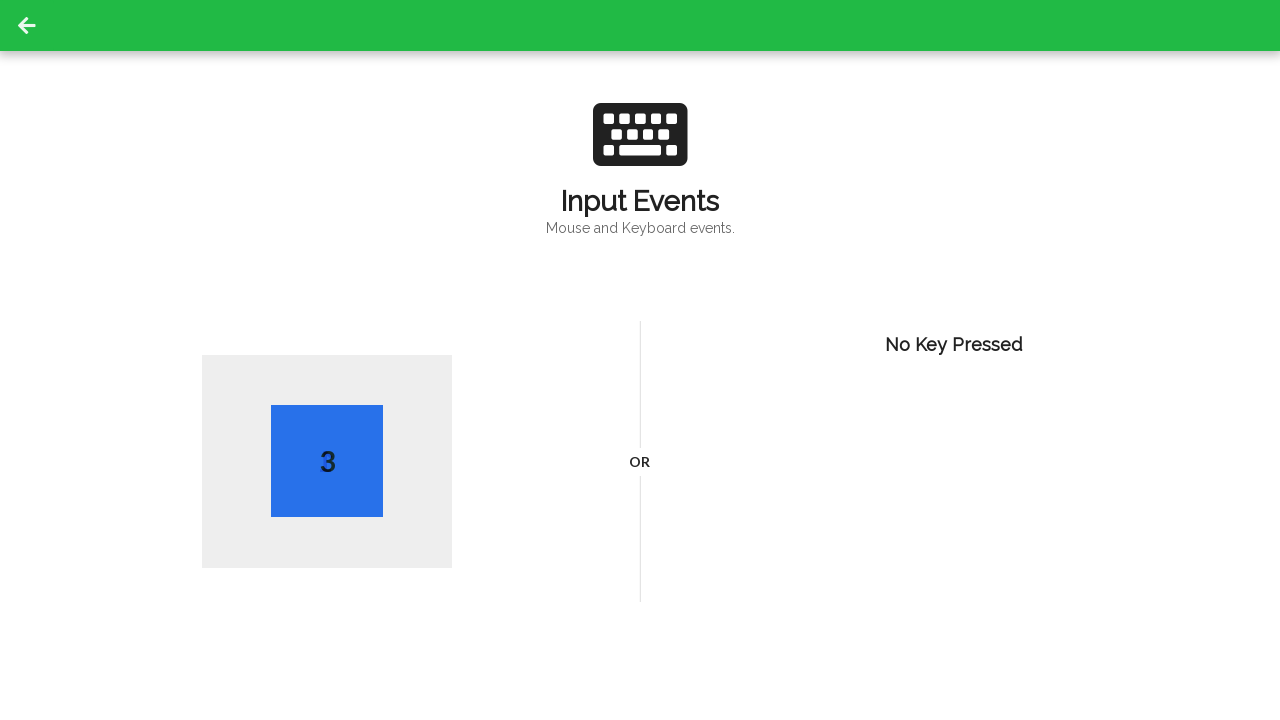

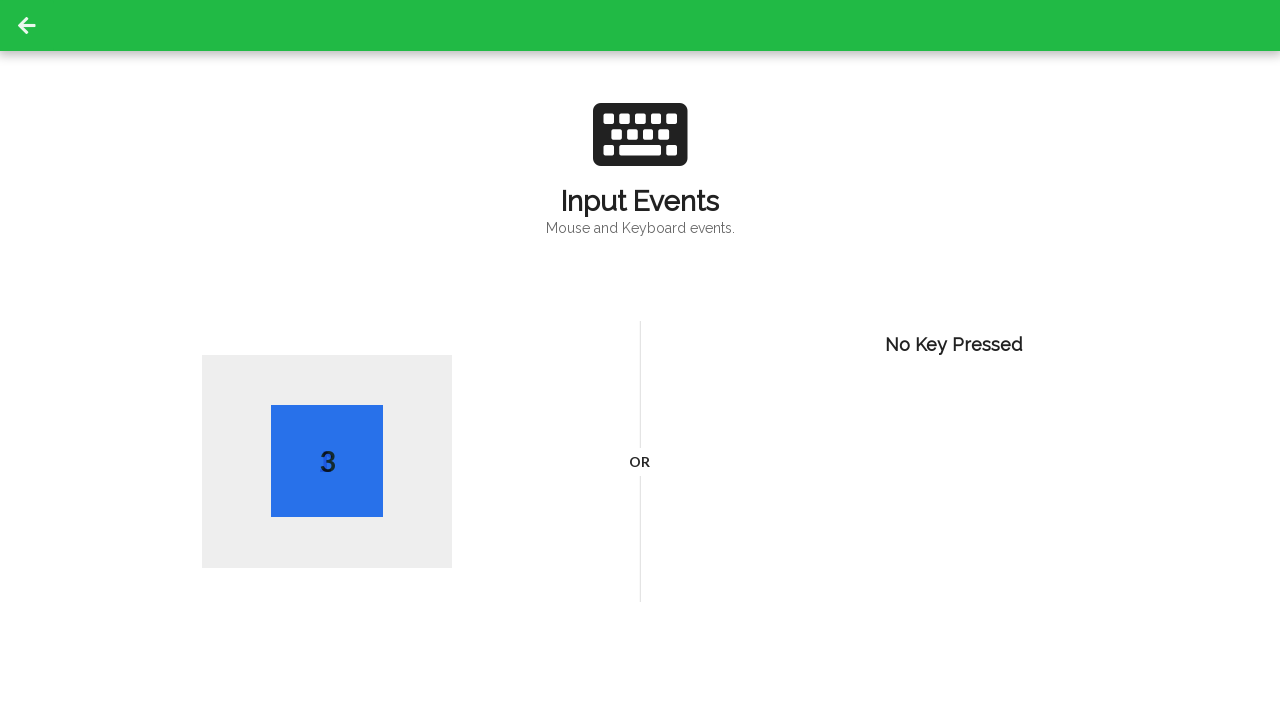